Tests the login error message functionality by entering incorrect credentials and verifying the error message is displayed correctly

Starting URL: https://login1.nextbasecrm.com/

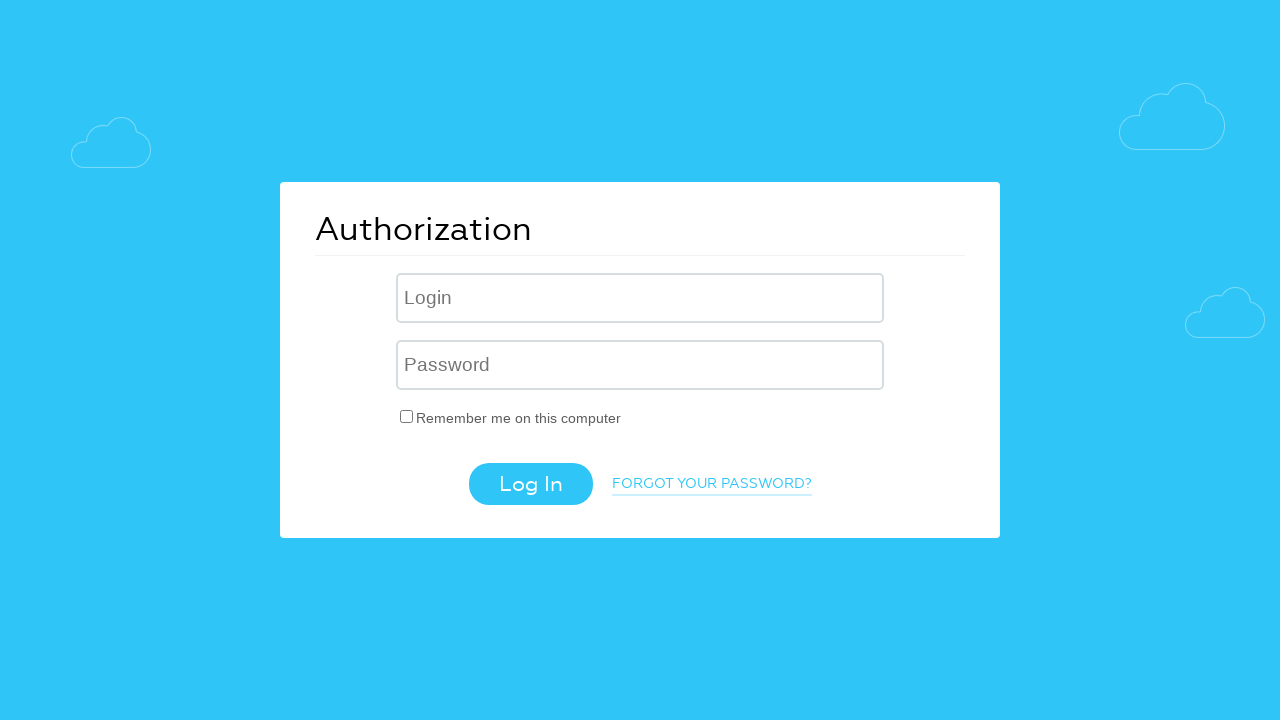

Filled username field with 'incorrect' on .login-inp
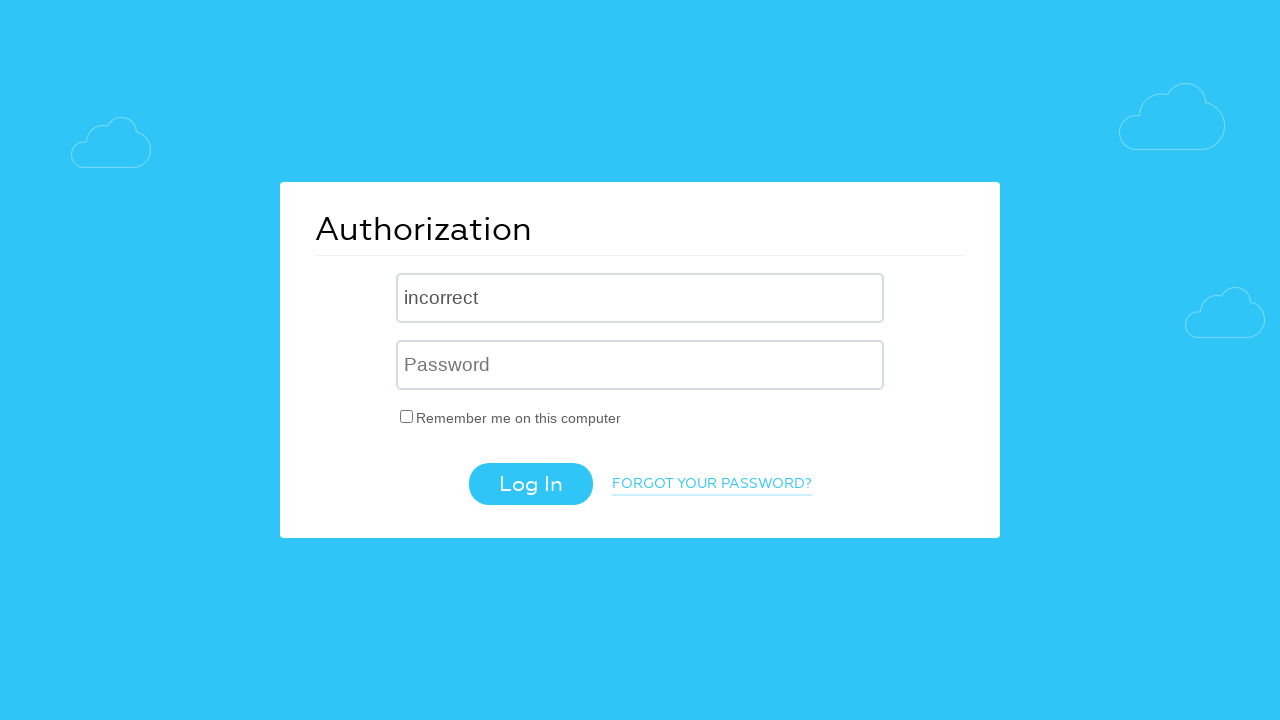

Filled password field with 'incorrect' on input[name='USER_PASSWORD']
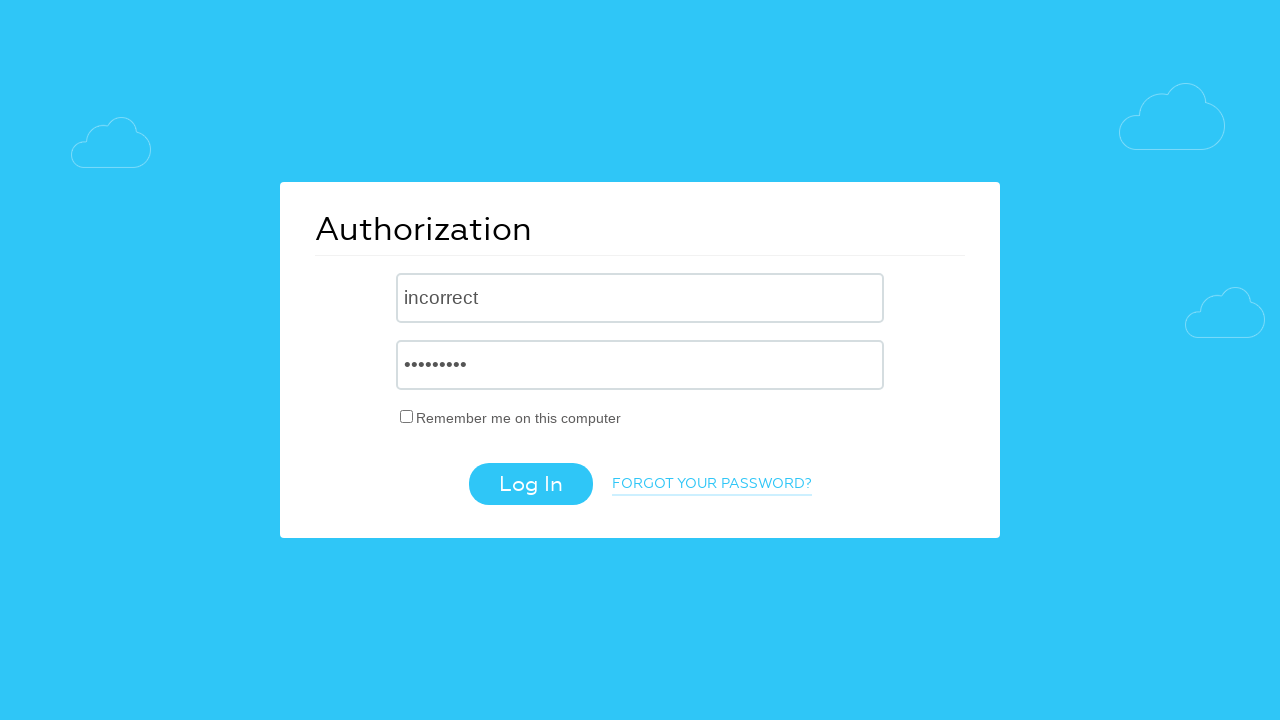

Clicked login button at (530, 484) on .login-btn
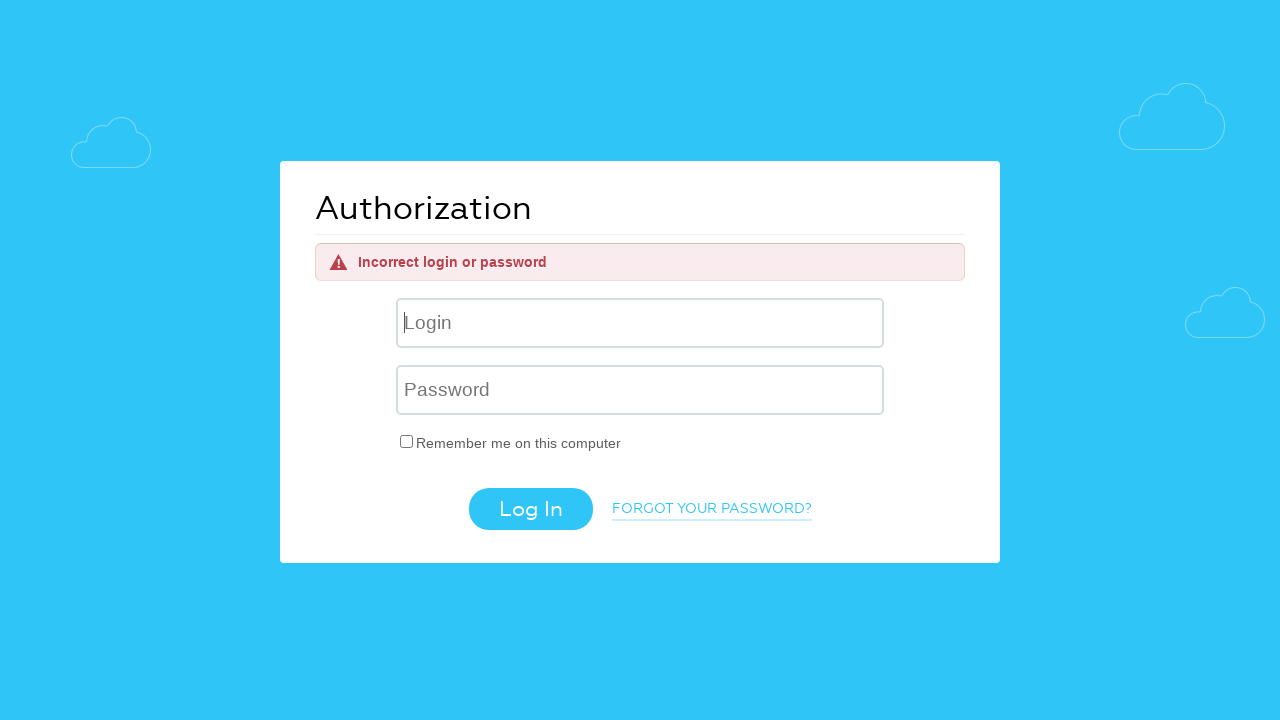

Error message appeared on page
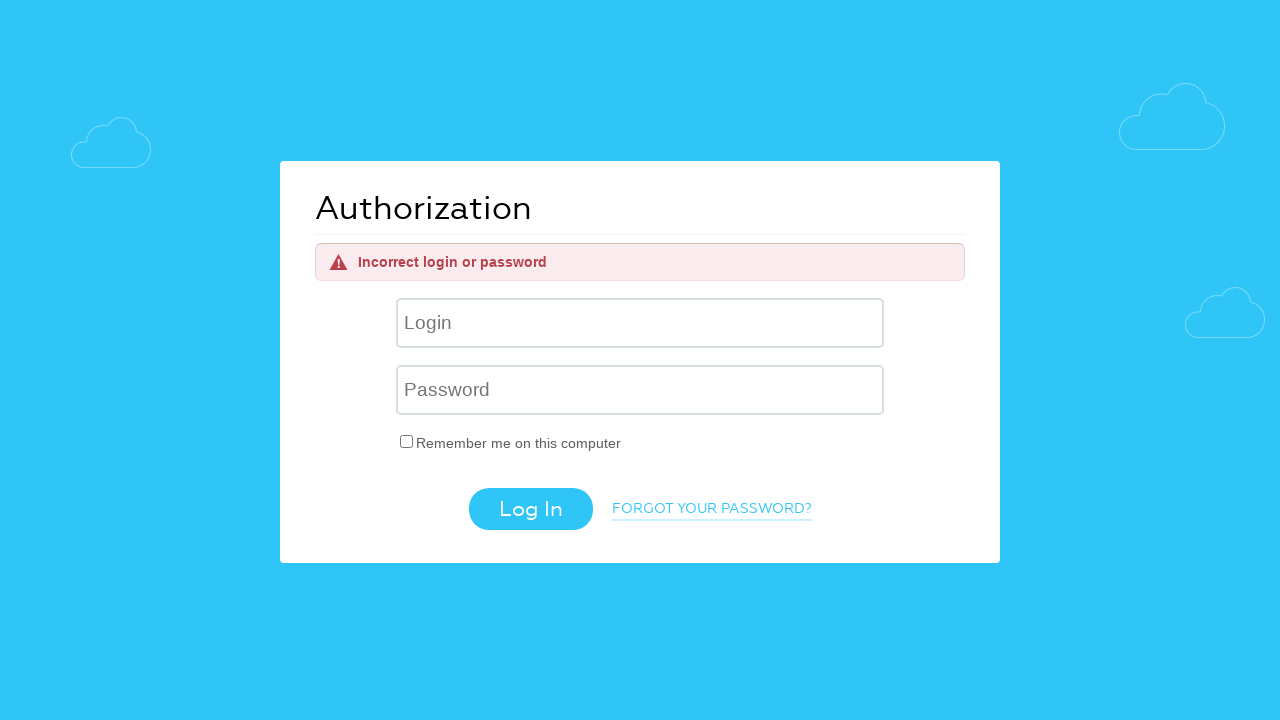

Retrieved error message text content
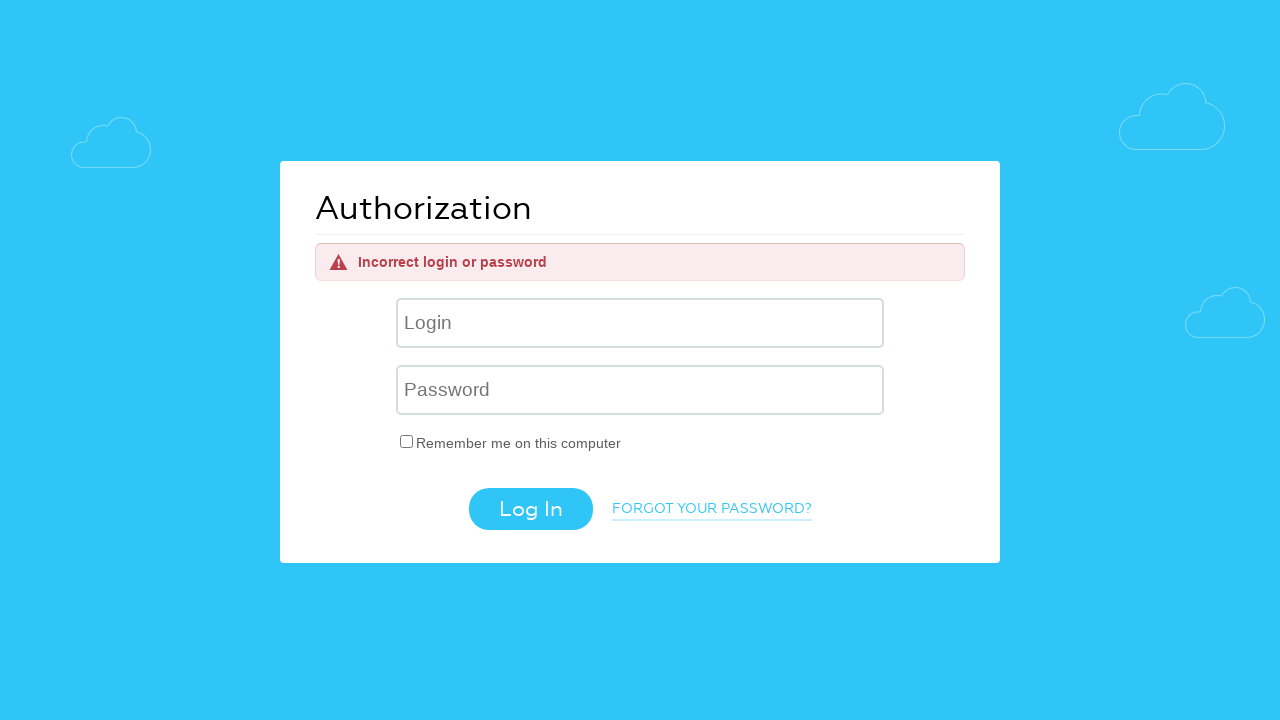

Verified error message matches expected text: 'Incorrect login or password'
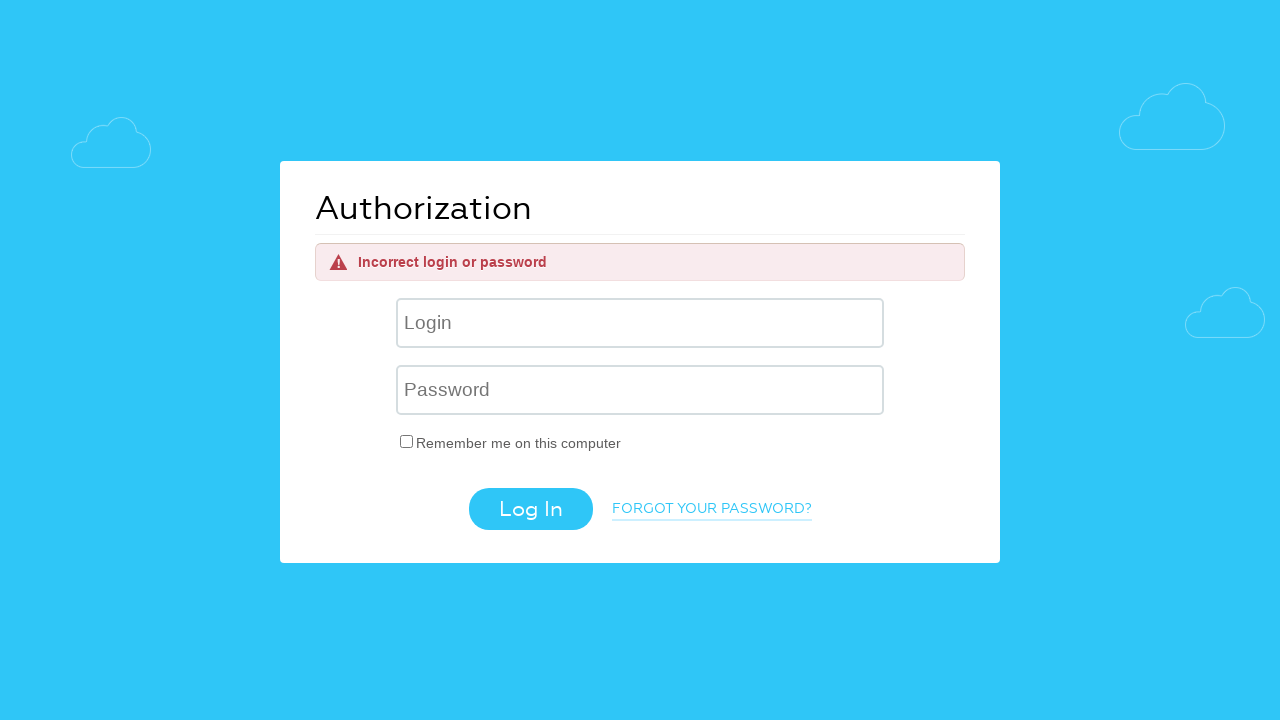

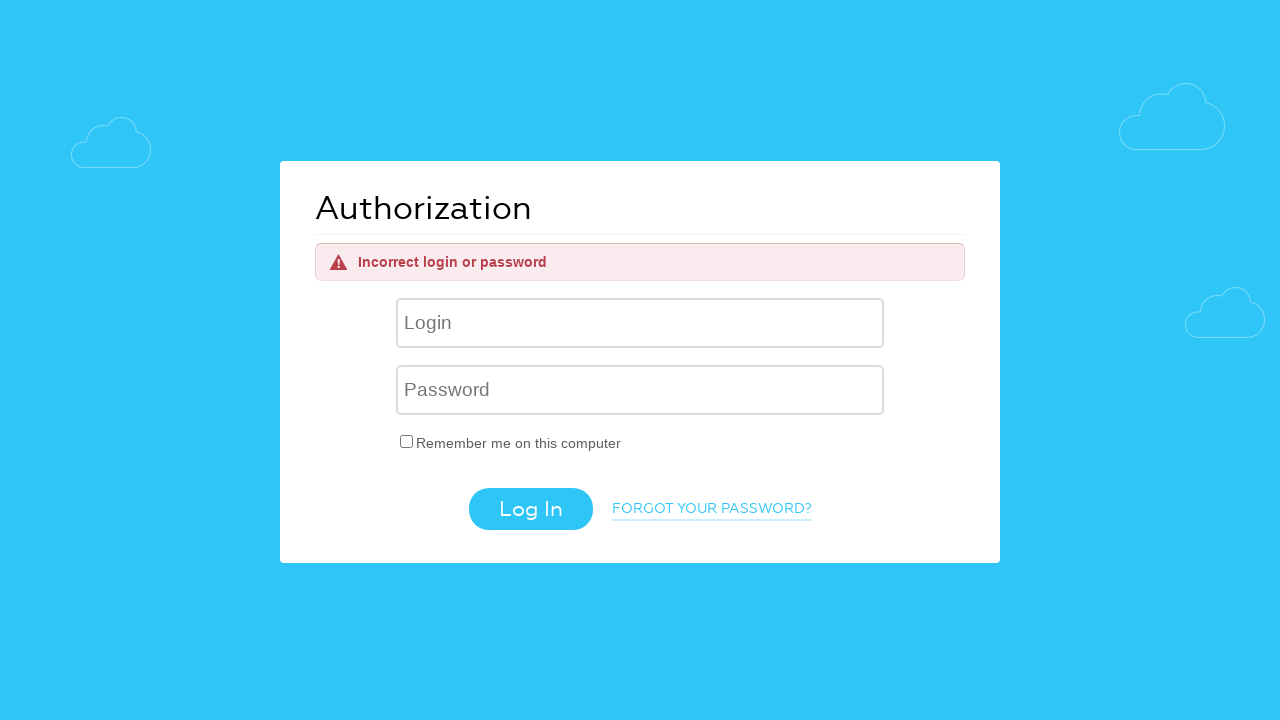